Tests tab switching and dropdown selection functionality by opening a new tab, navigating to courses page, switching back to original tab, and selecting an option from dropdown

Starting URL: https://rahulshettyacademy.com/AutomationPractice/

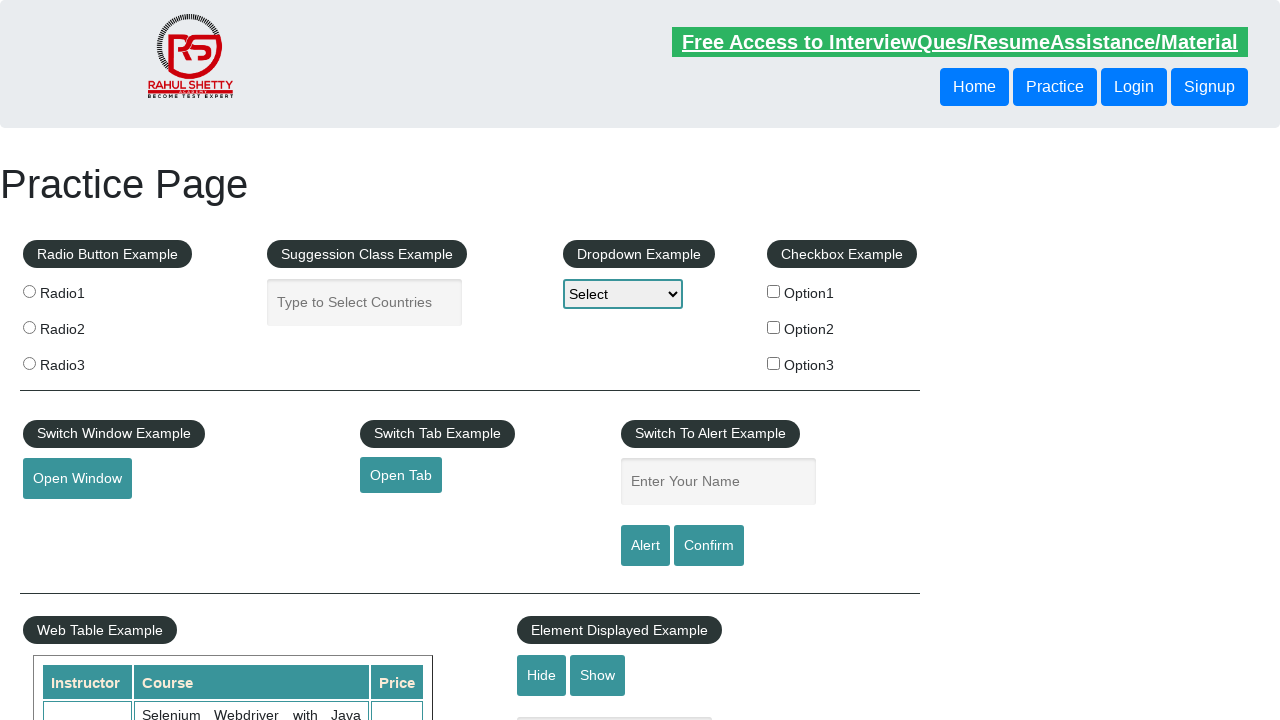

Clicked 'Open Tab' button to open new tab at (401, 475) on #opentab
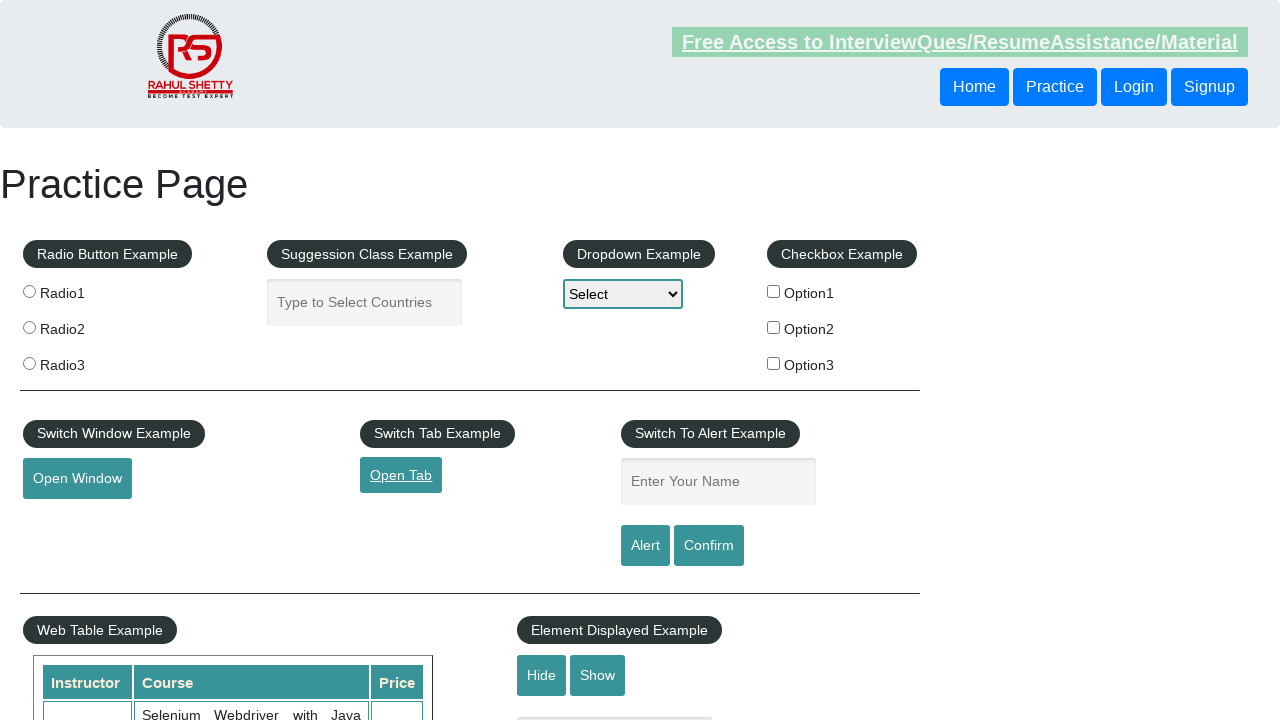

New tab opened and captured
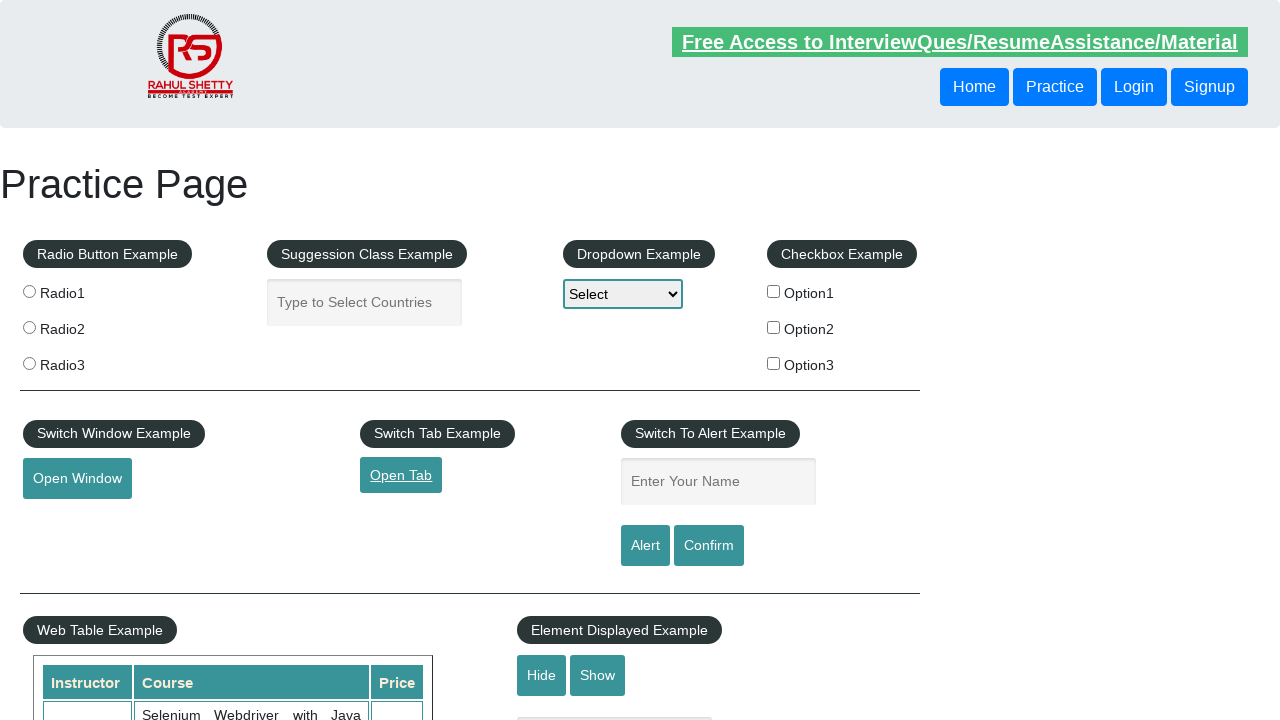

Waited for 'Access all our Courses' link to load in new tab
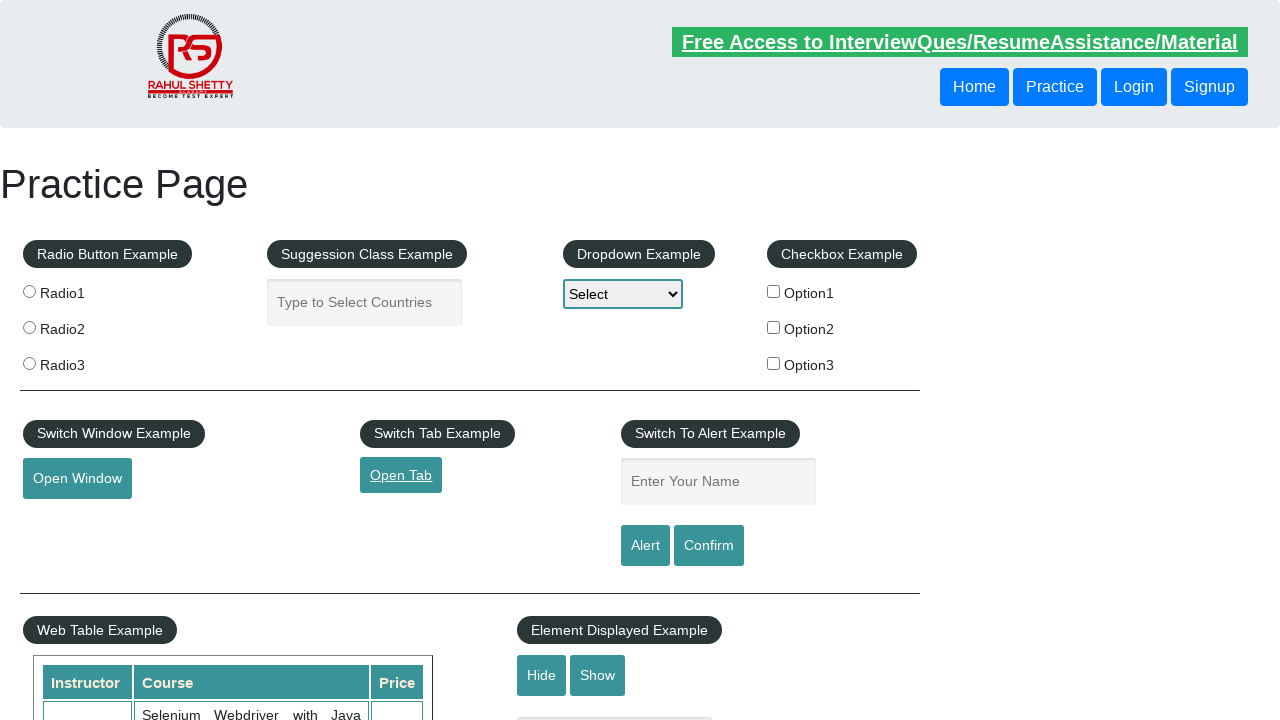

Clicked 'Access all our Courses' link in new tab to navigate to courses page at (1092, 124) on xpath=//a[text()='Access all our Courses']
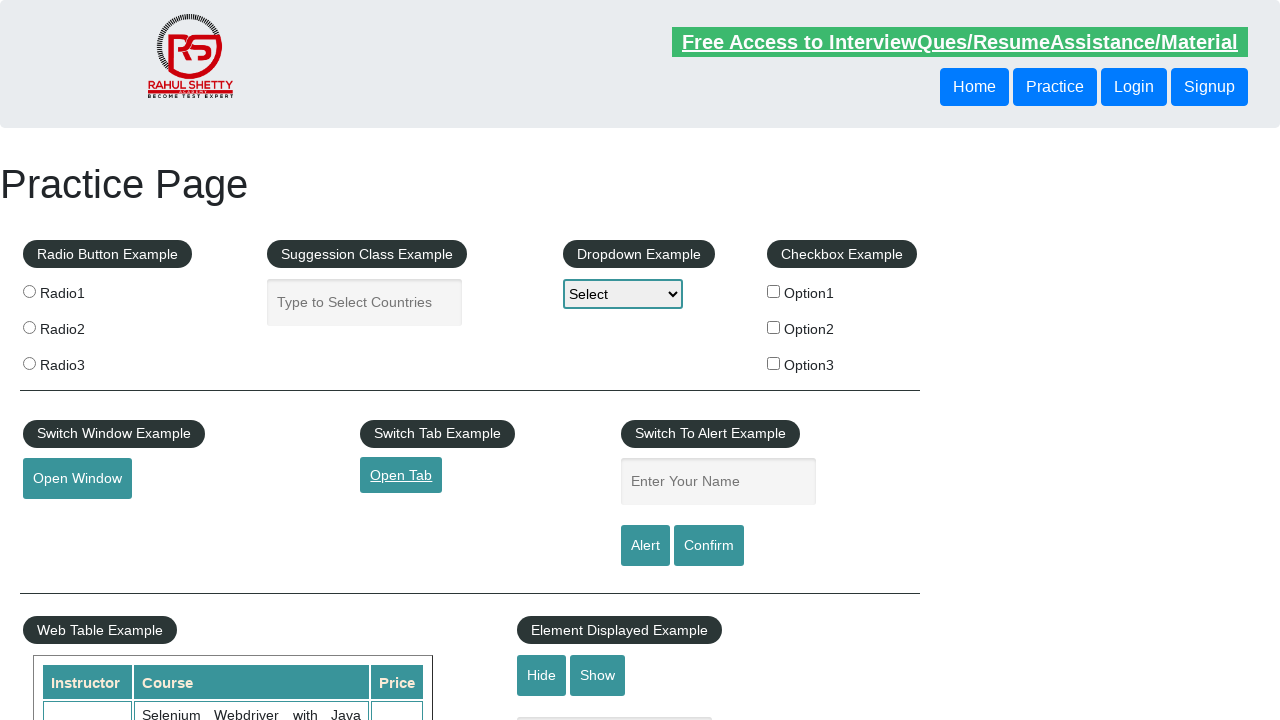

Switched back to original tab
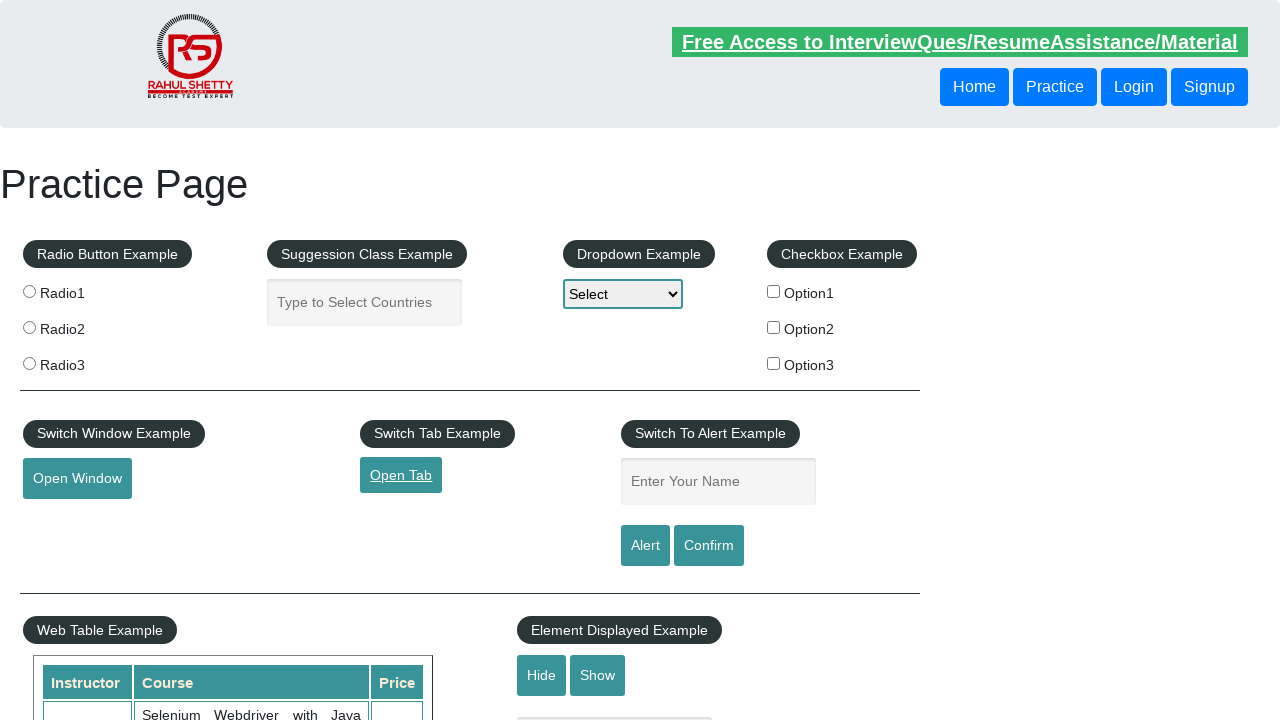

Verified presence of 'Practice Page' heading
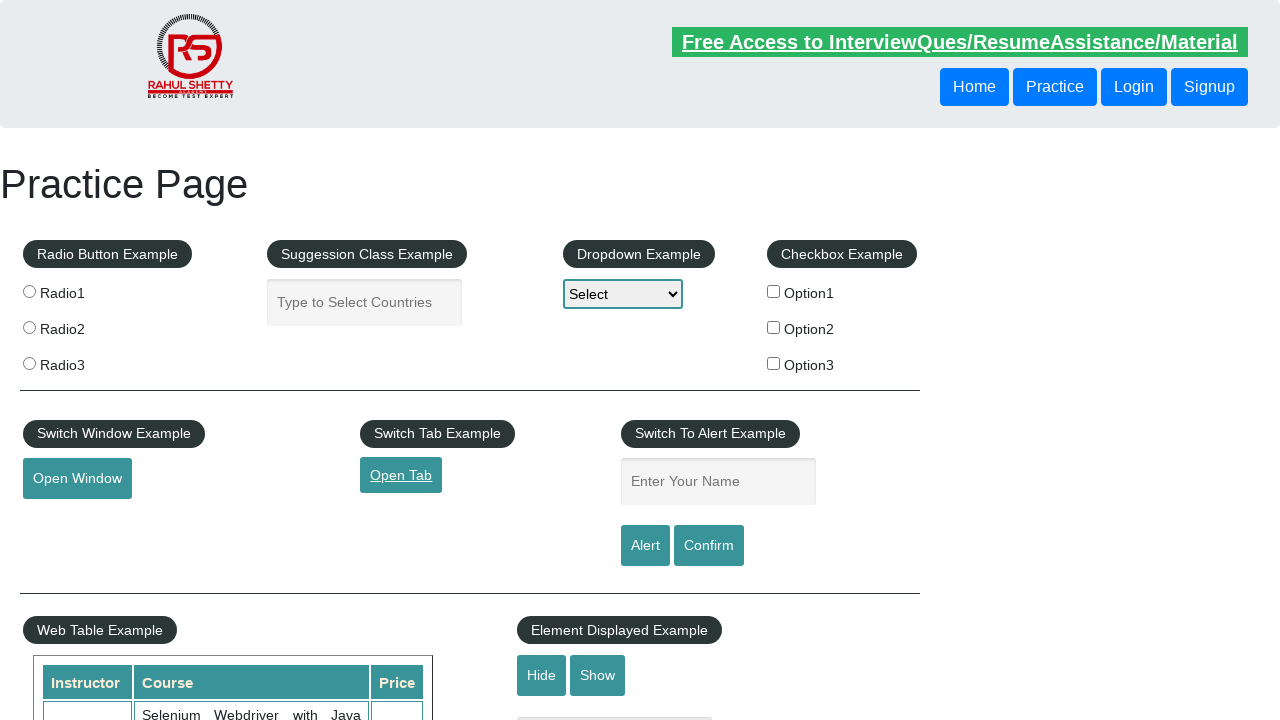

Clicked on dropdown menu at (623, 294) on #dropdown-class-example
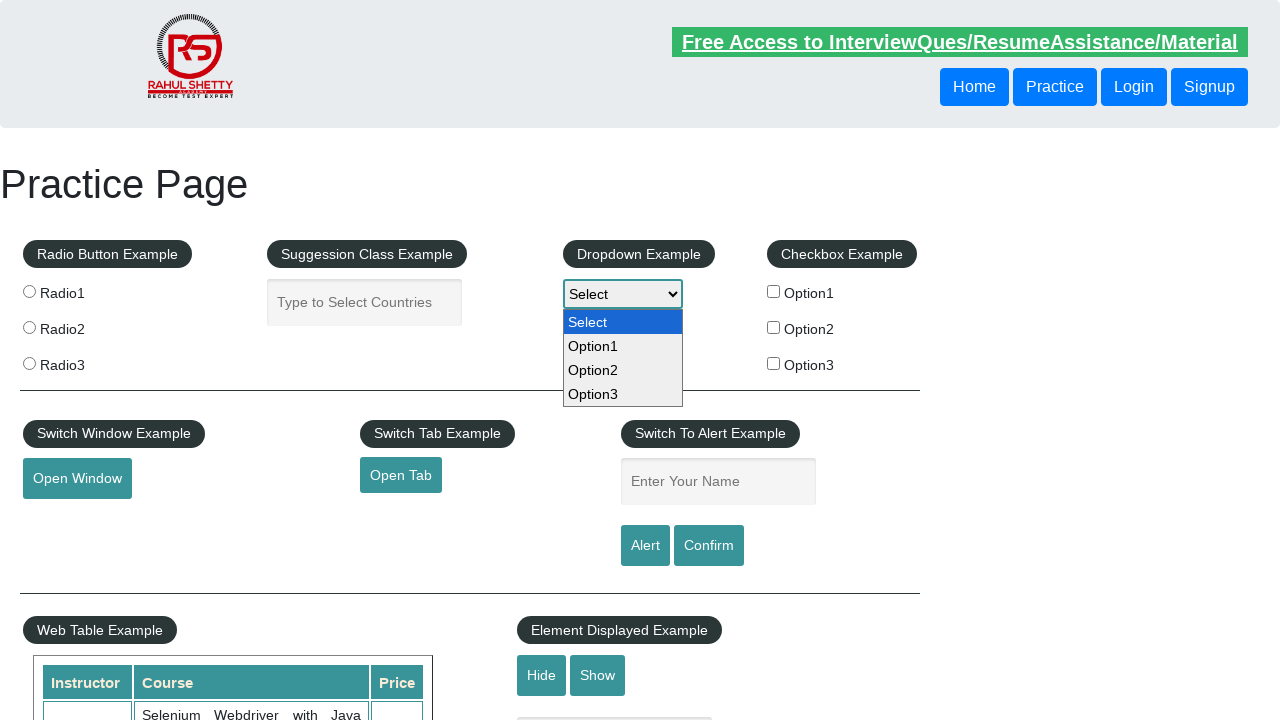

Selected 'Option2' from dropdown menu on #dropdown-class-example
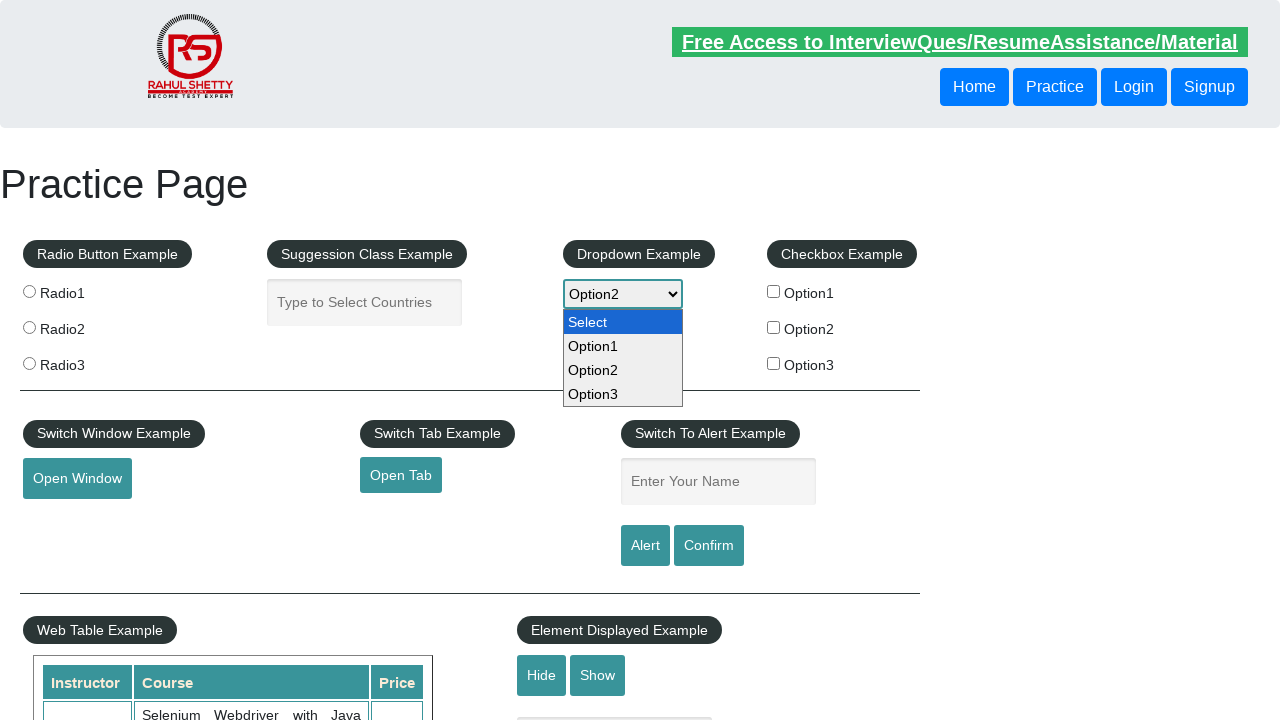

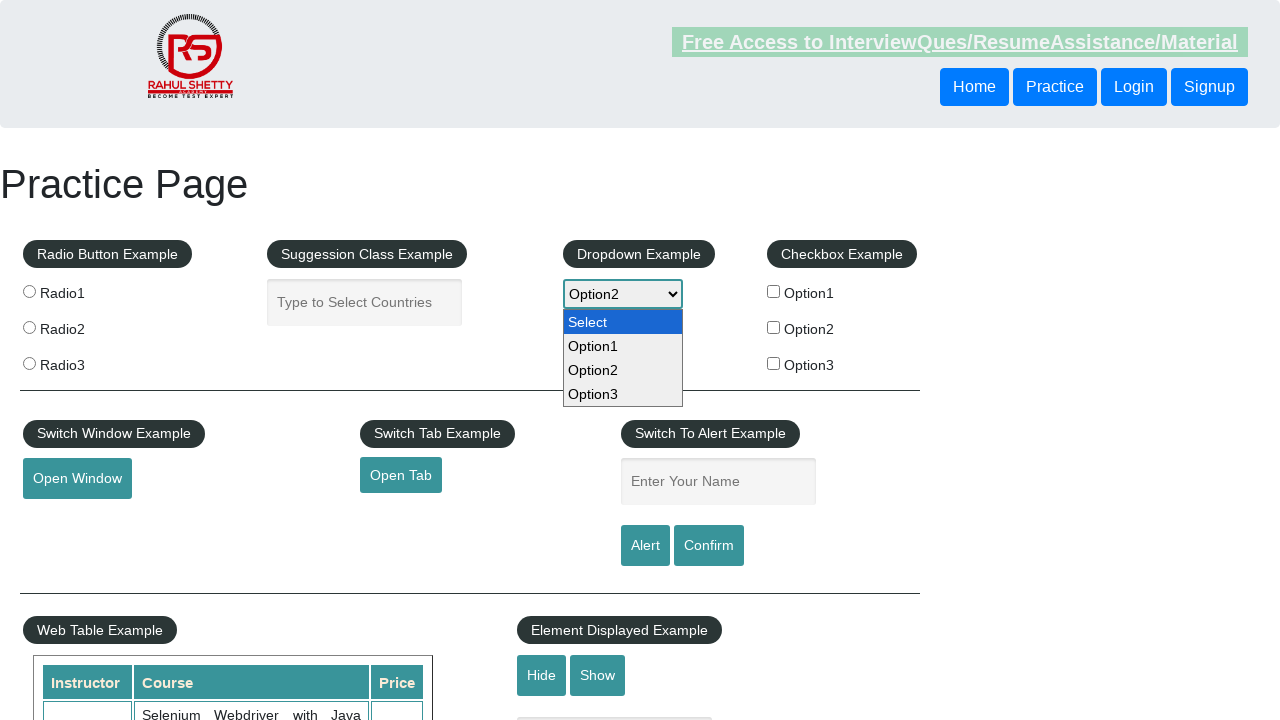